Tests date picker functionality by selecting a specific date (August 27, 2016) from a calendar widget, including year dropdown selection and month navigation.

Starting URL: https://date-picker.tiiny.site/

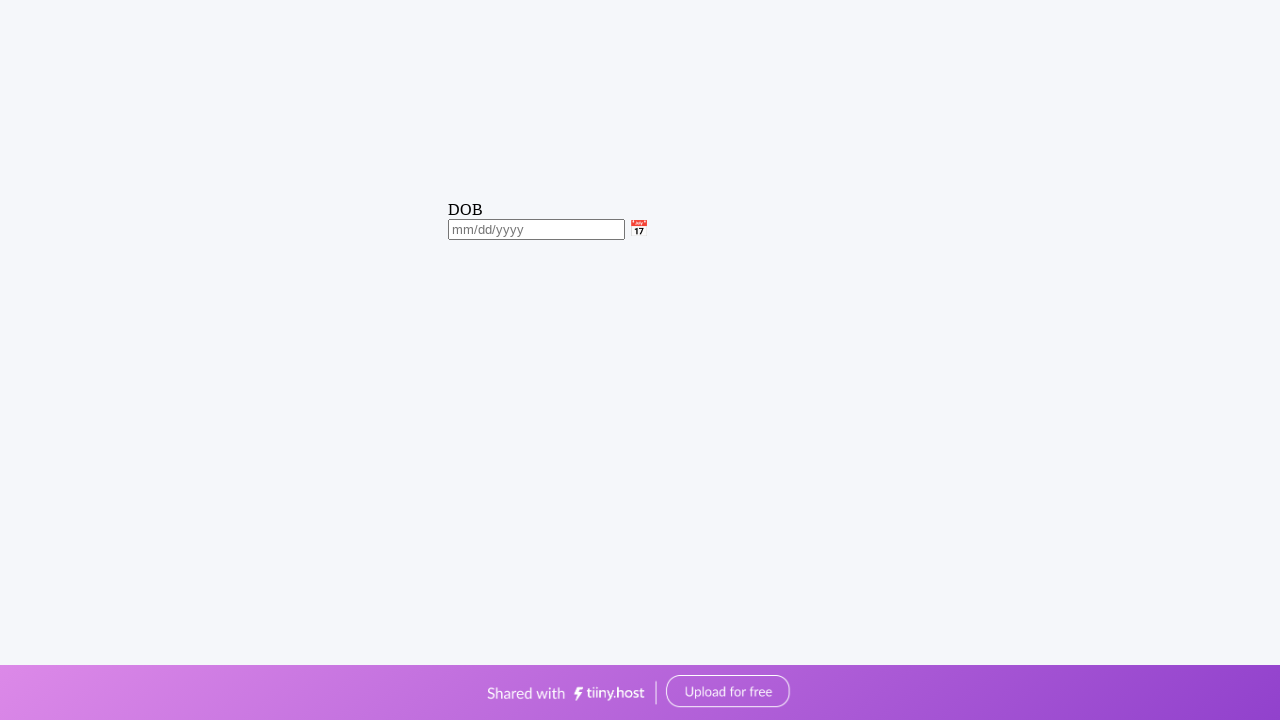

Located the calendar iframe
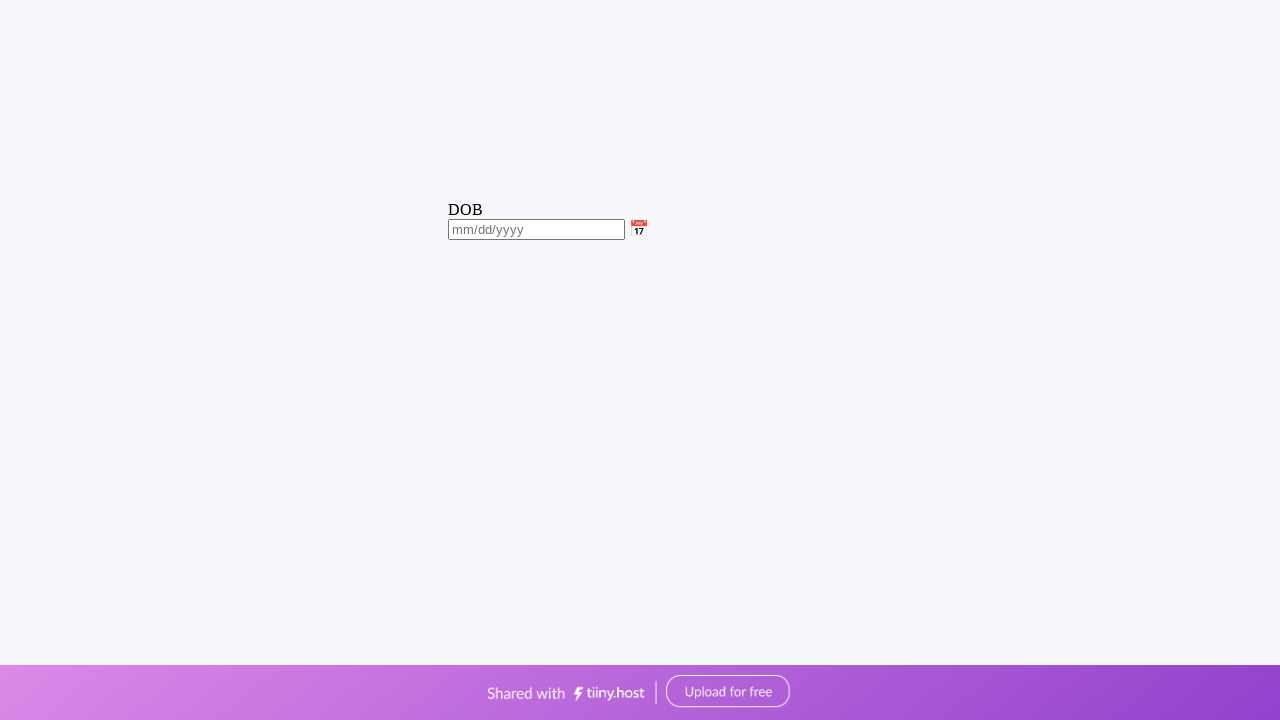

Clicked the calendar icon to open date picker at (639, 228) on #calendarFrame >> internal:control=enter-frame >> xpath=//span[@id='calendarIcon
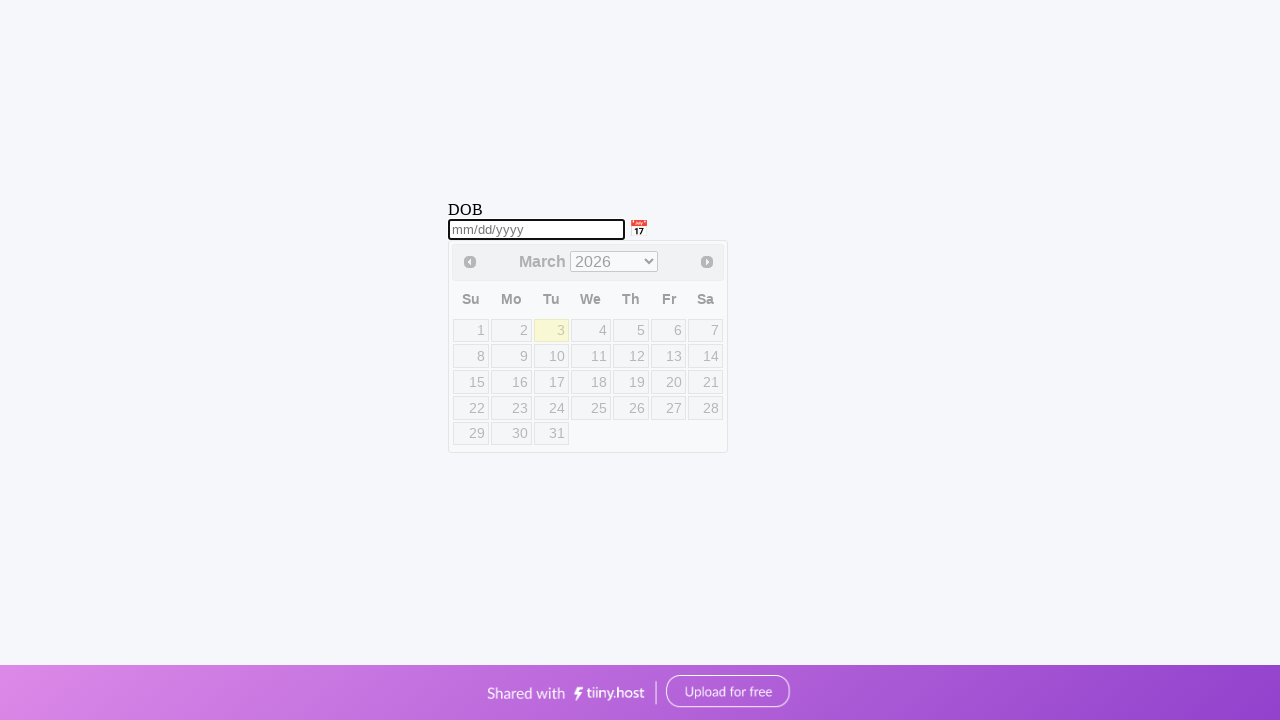

Date picker appeared with year dropdown
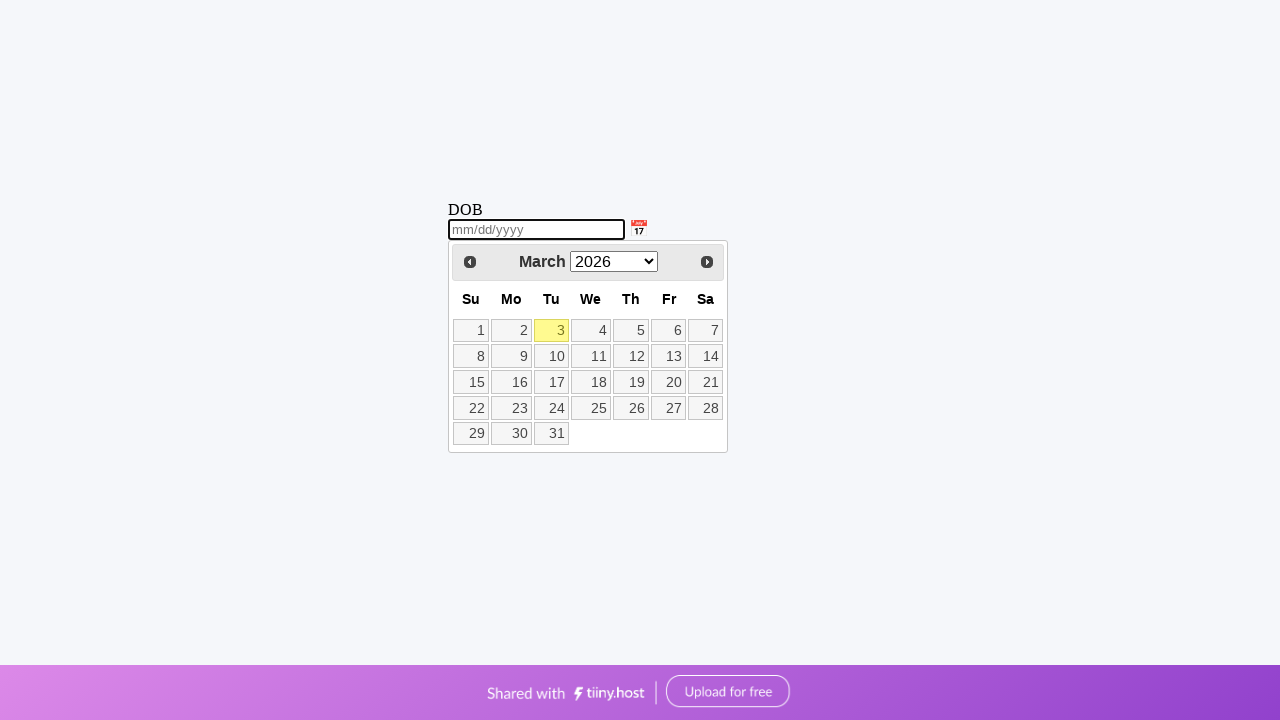

Selected year 2016 from dropdown on #calendarFrame >> internal:control=enter-frame >> select.ui-datepicker-year
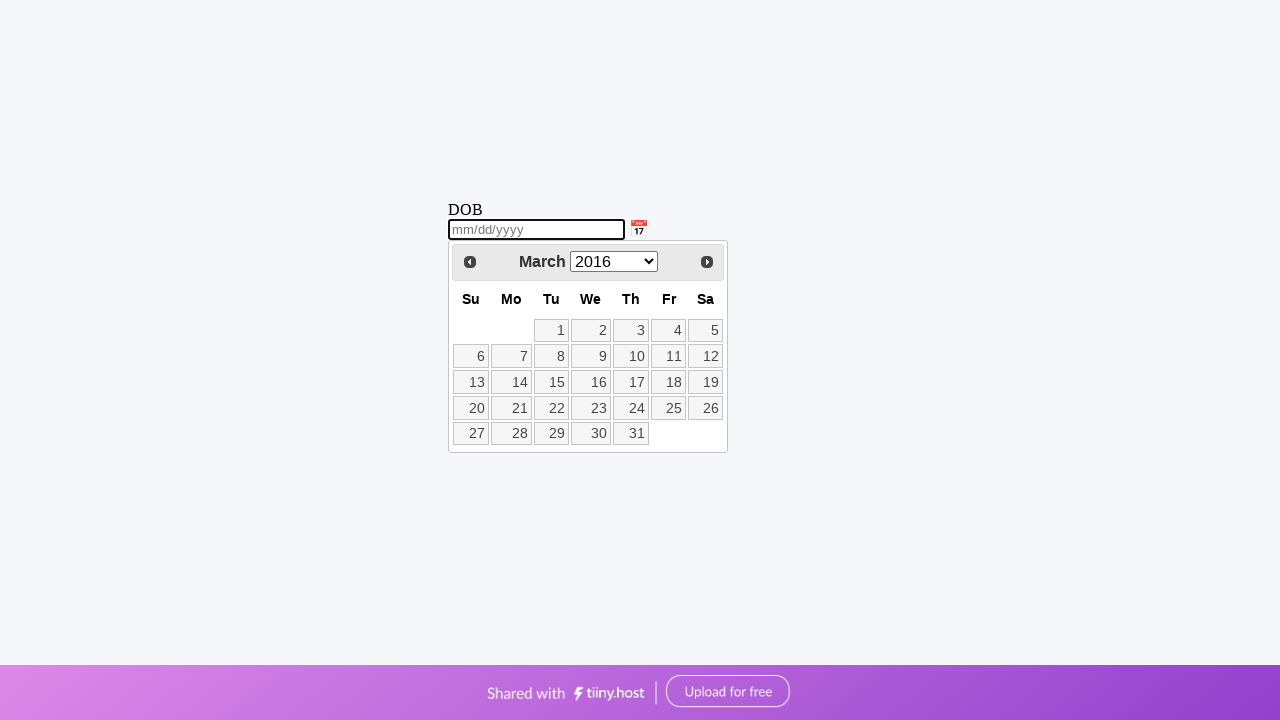

Clicked next button to navigate from March towards August at (707, 262) on #calendarFrame >> internal:control=enter-frame >> xpath=//span[@class='ui-icon u
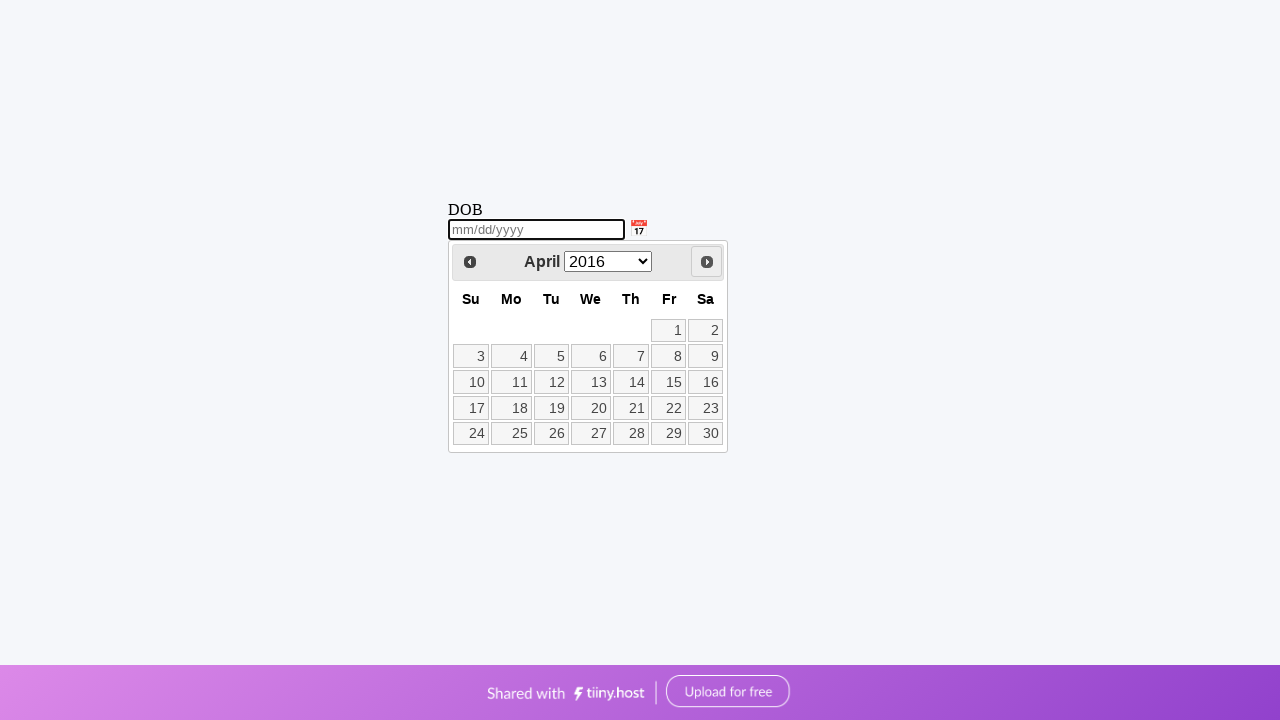

Clicked next button to navigate from April towards August at (707, 262) on #calendarFrame >> internal:control=enter-frame >> xpath=//span[@class='ui-icon u
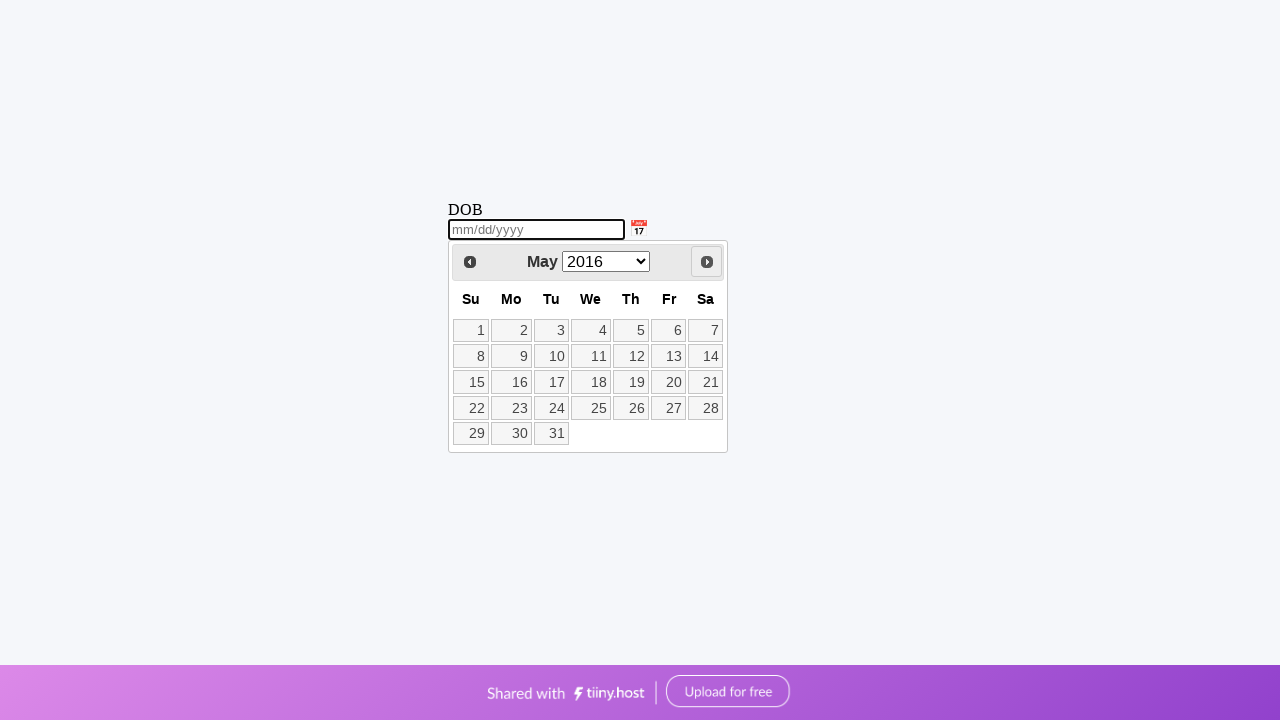

Clicked next button to navigate from May towards August at (707, 262) on #calendarFrame >> internal:control=enter-frame >> xpath=//span[@class='ui-icon u
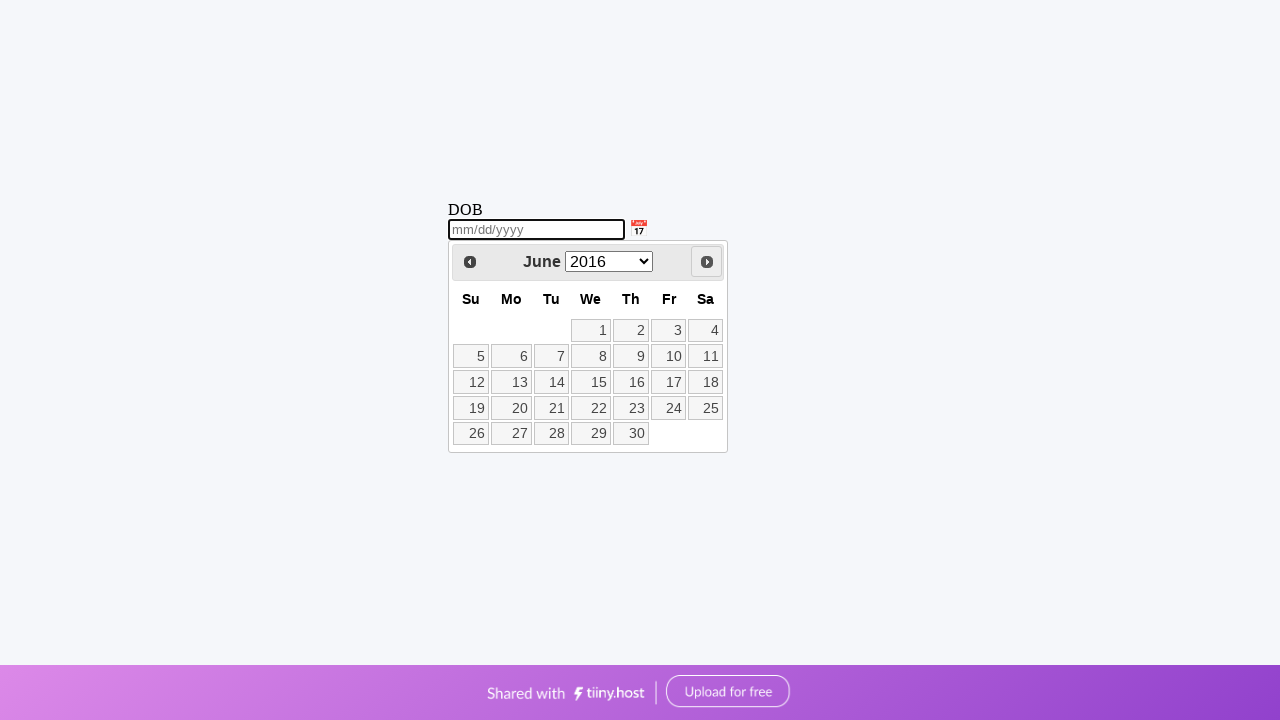

Clicked next button to navigate from June towards August at (707, 262) on #calendarFrame >> internal:control=enter-frame >> xpath=//span[@class='ui-icon u
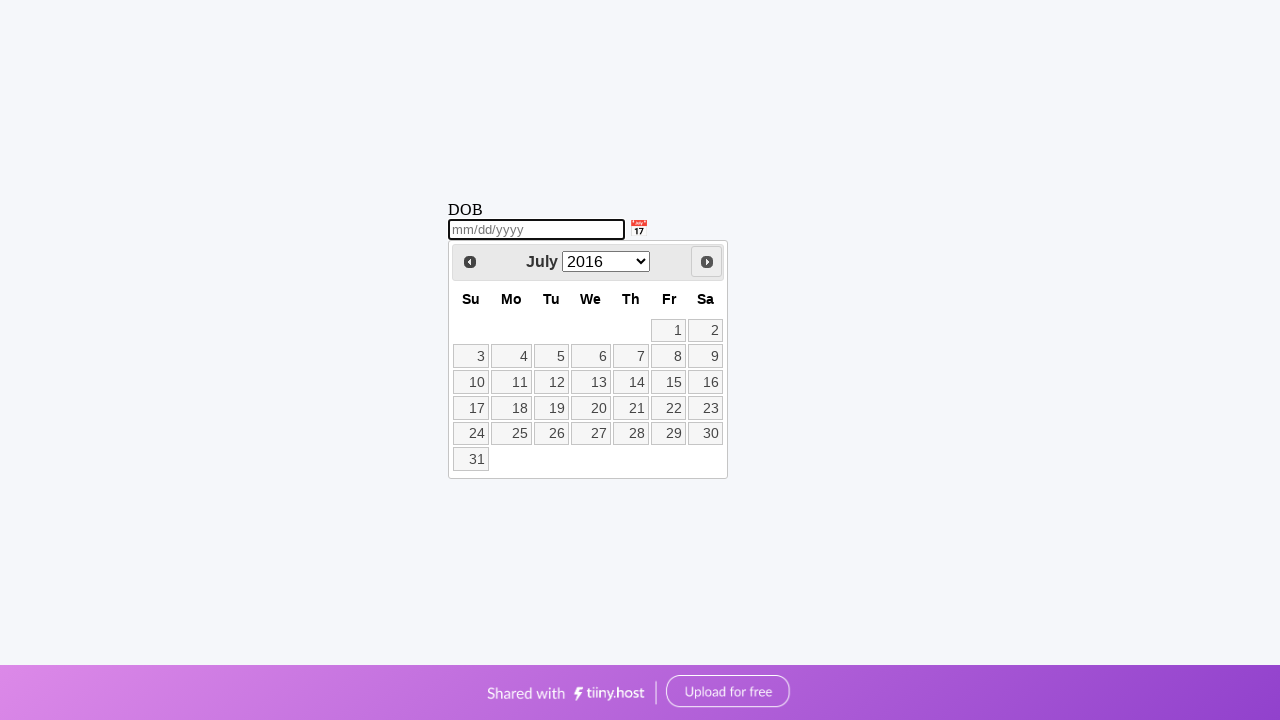

Clicked next button to navigate from July towards August at (707, 262) on #calendarFrame >> internal:control=enter-frame >> xpath=//span[@class='ui-icon u
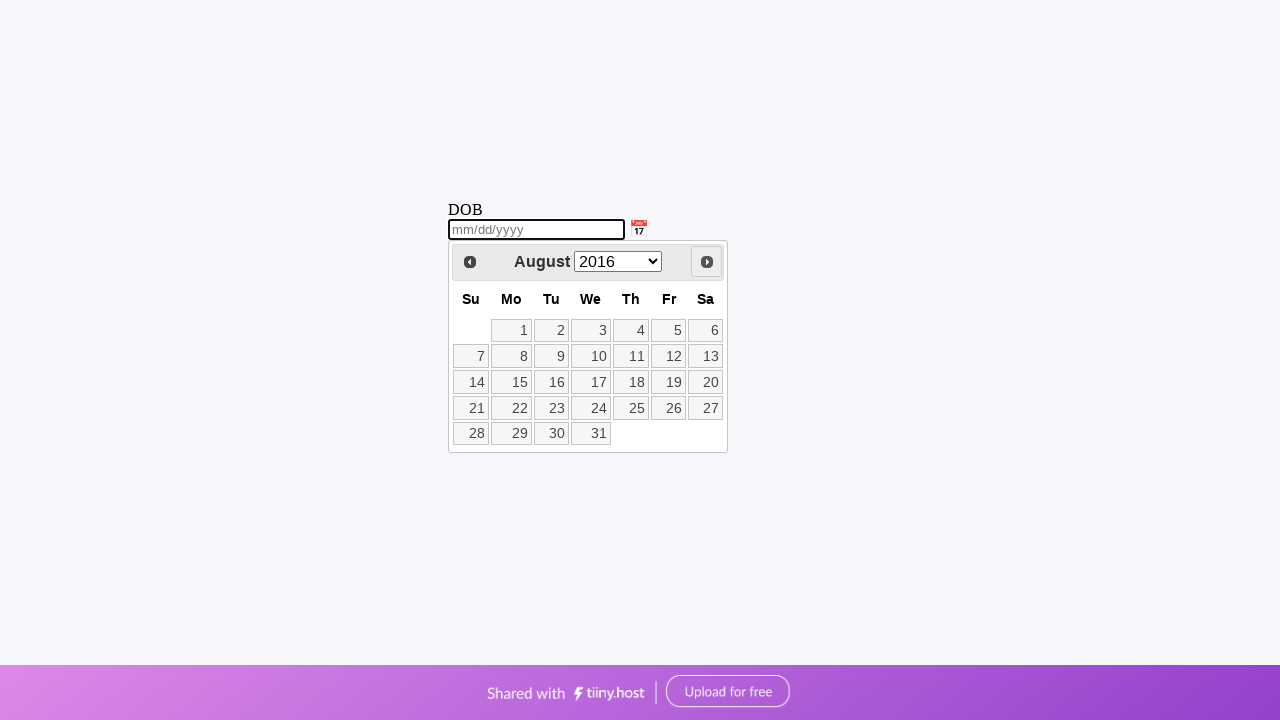

Navigated to August successfully
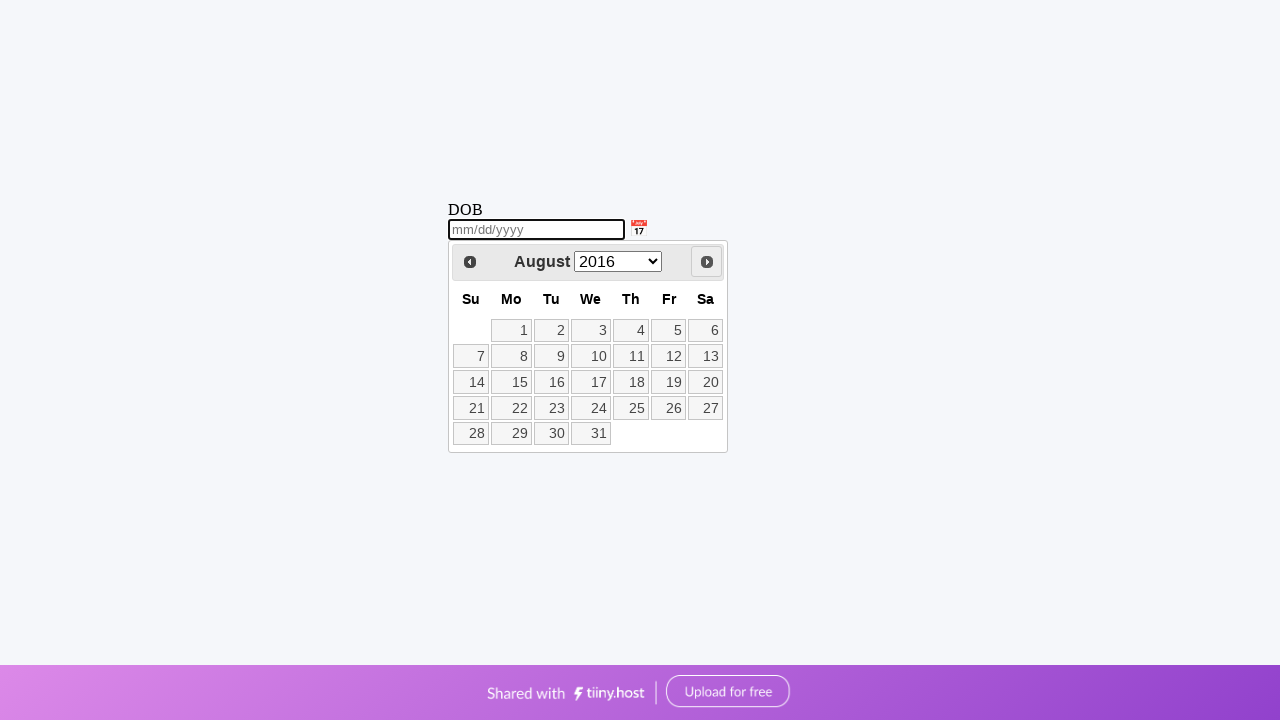

Selected date 27 from the calendar - completed date selection for August 27, 2016 at (706, 408) on #calendarFrame >> internal:control=enter-frame >> xpath=//table[@class='ui-datep
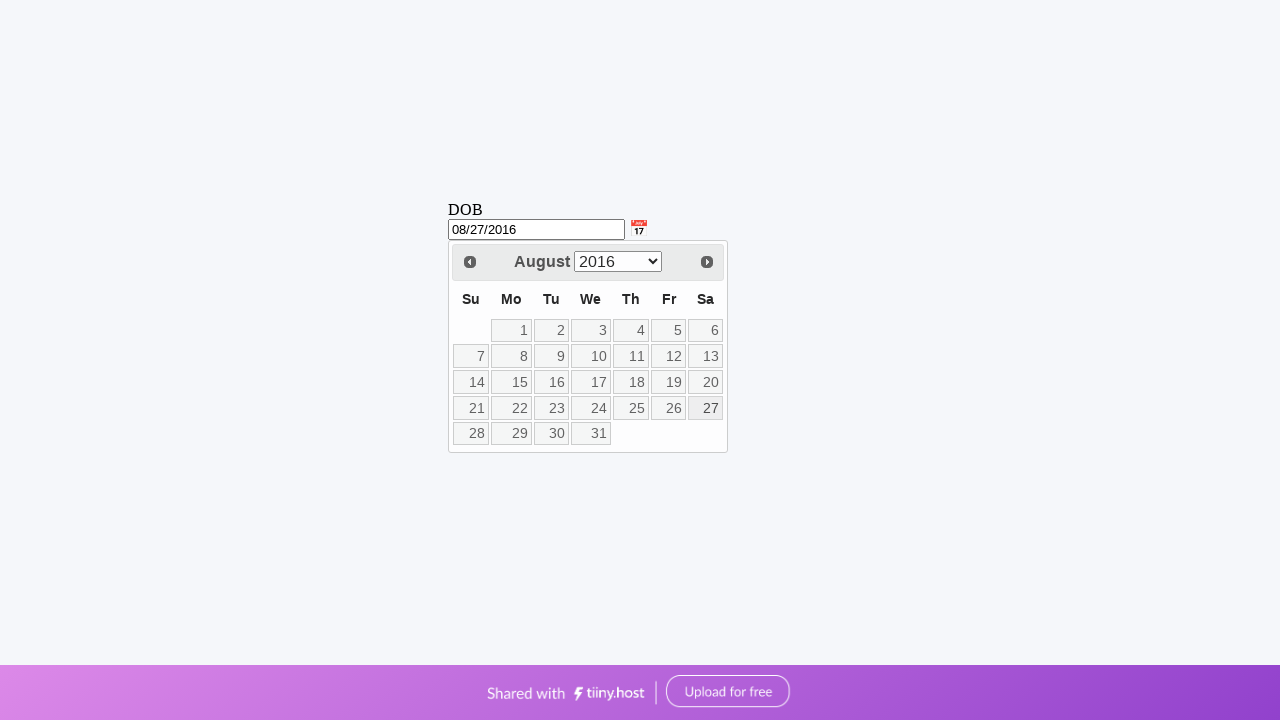

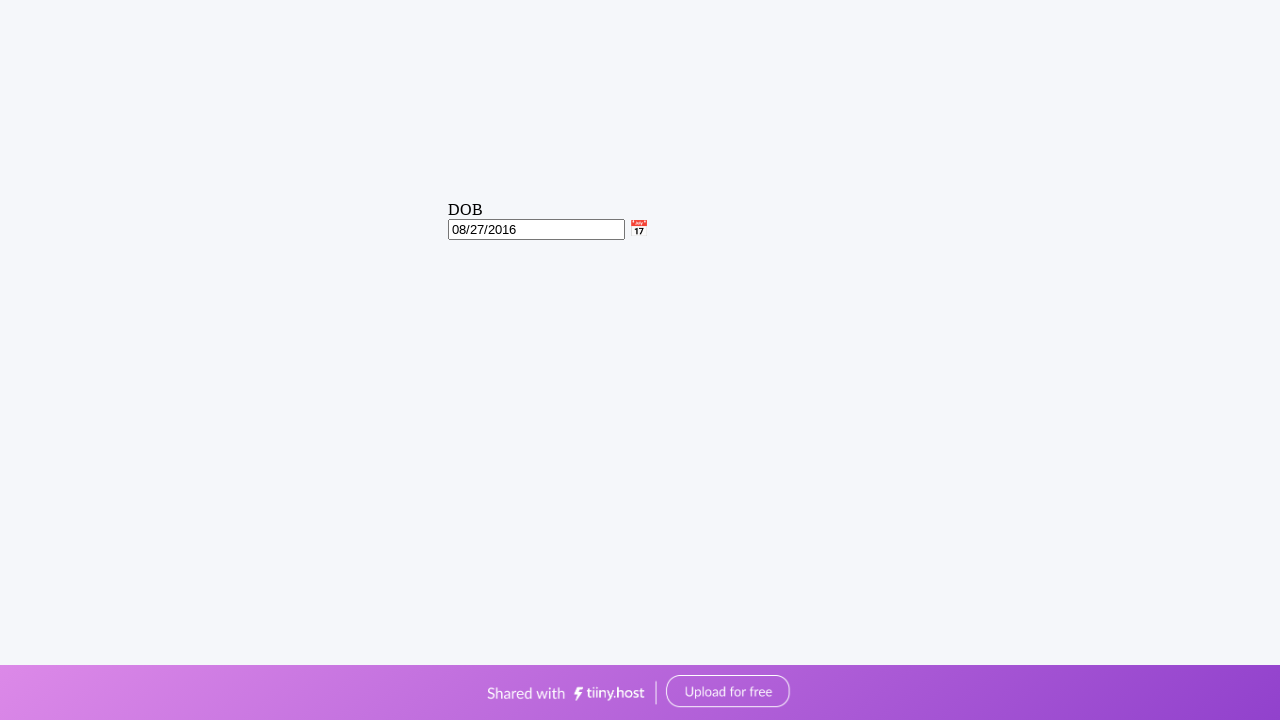